Tests JavaScript prompt by clicking a button, entering text into the prompt, and accepting it

Starting URL: https://automationfc.github.io/basic-form/index.html

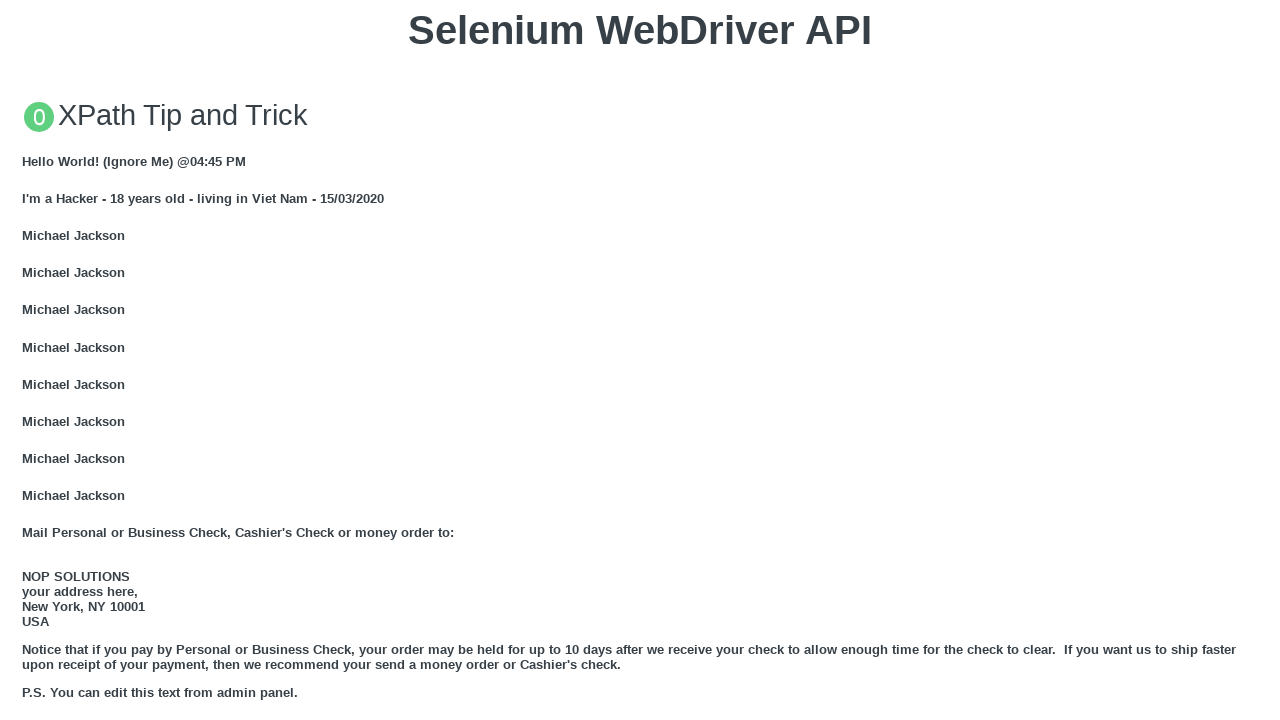

Set up dialog handler to accept prompt with text 'automationfc'
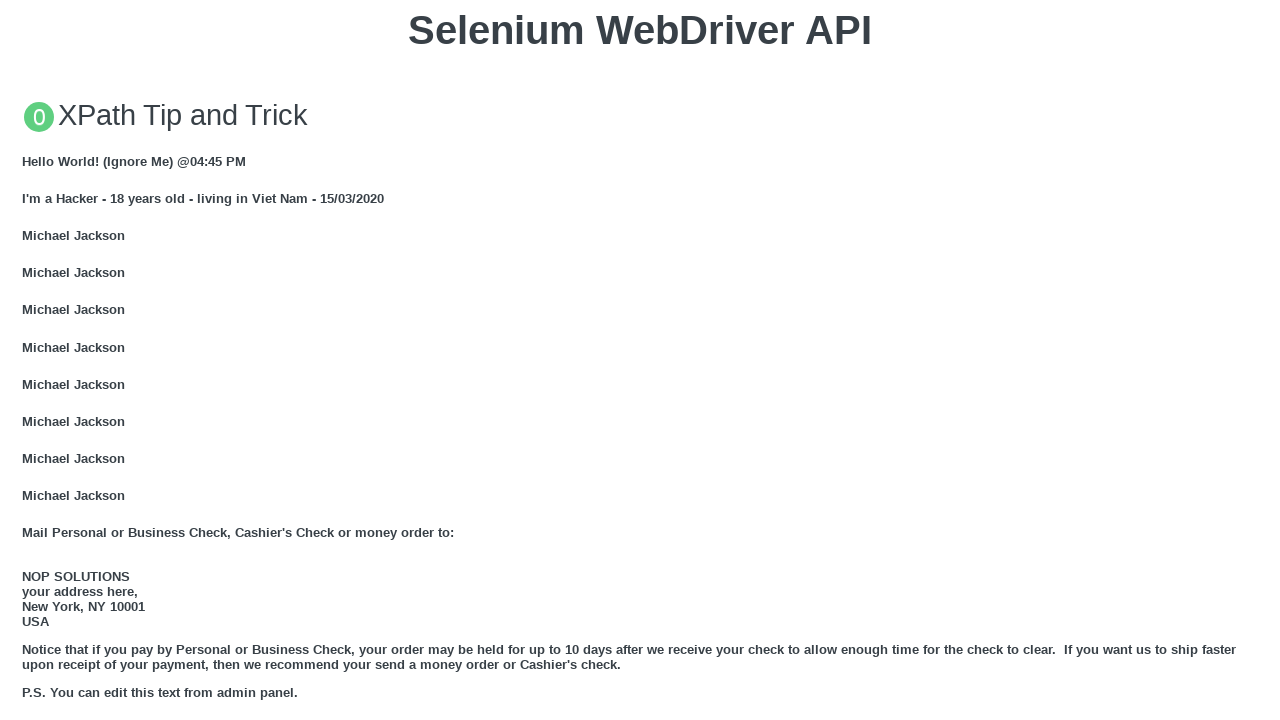

Clicked button to trigger JavaScript prompt dialog at (640, 360) on xpath=//button[text()='Click for JS Prompt']
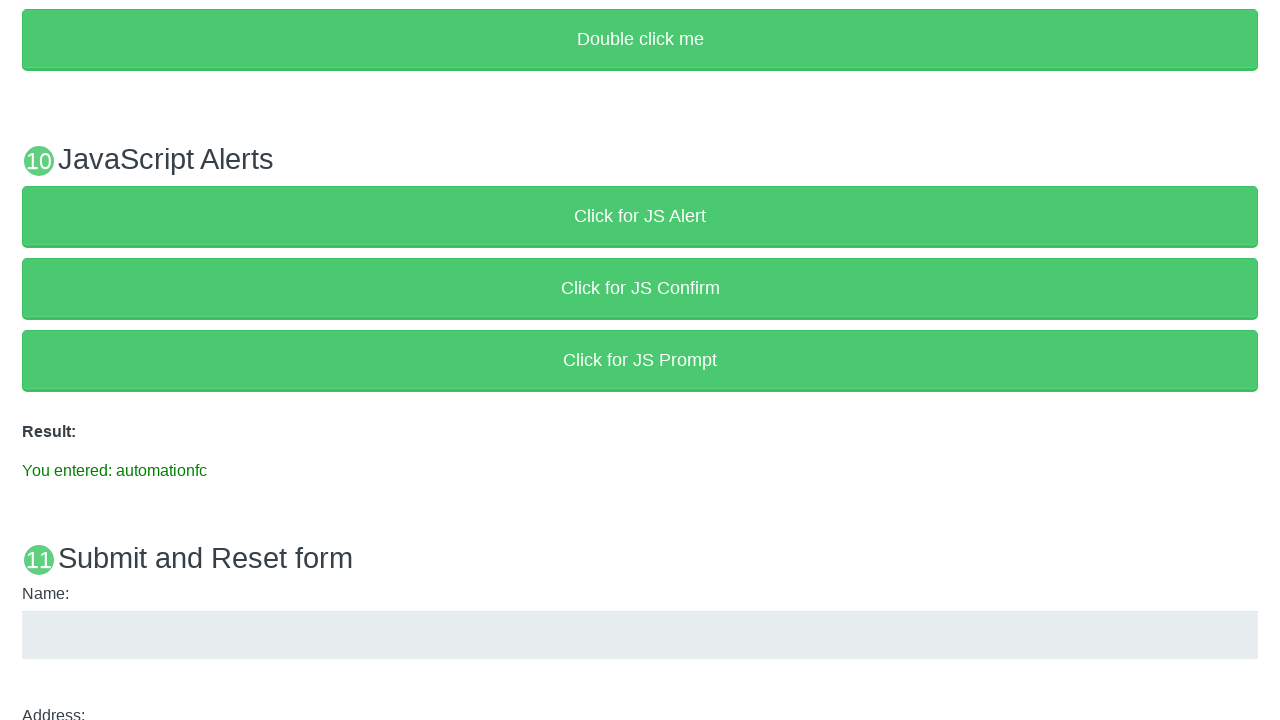

Prompt result element loaded and visible
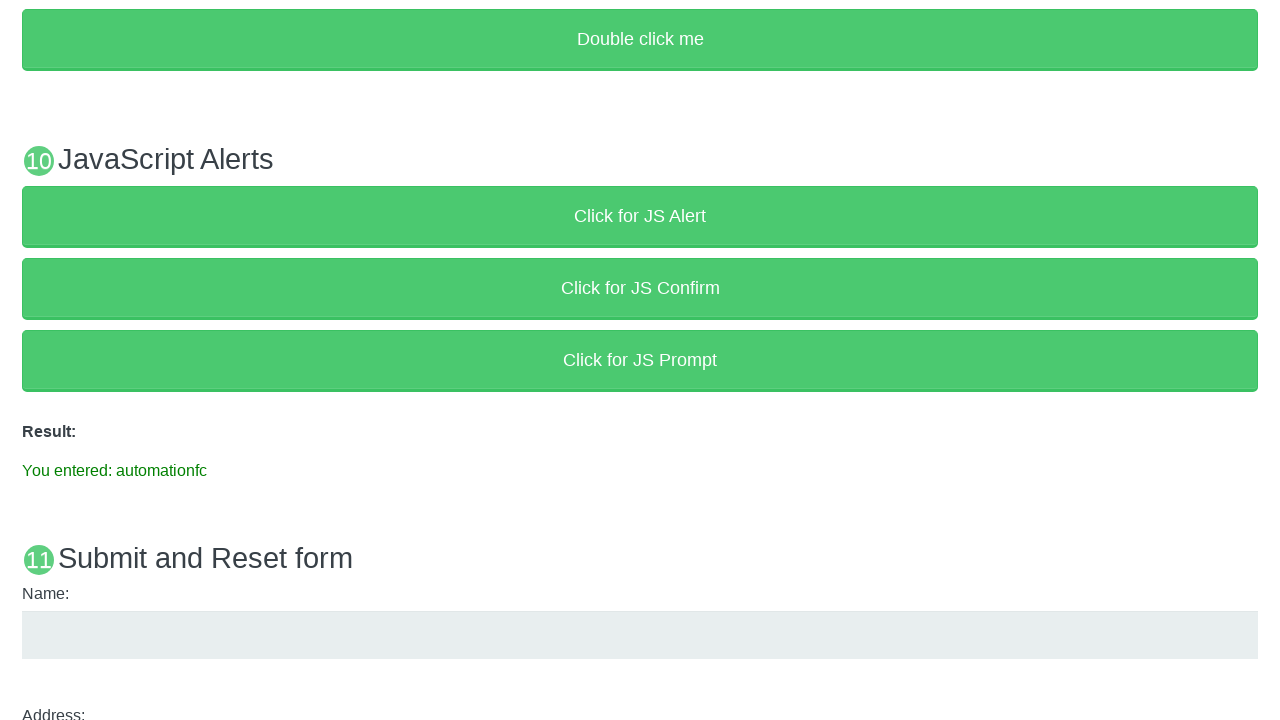

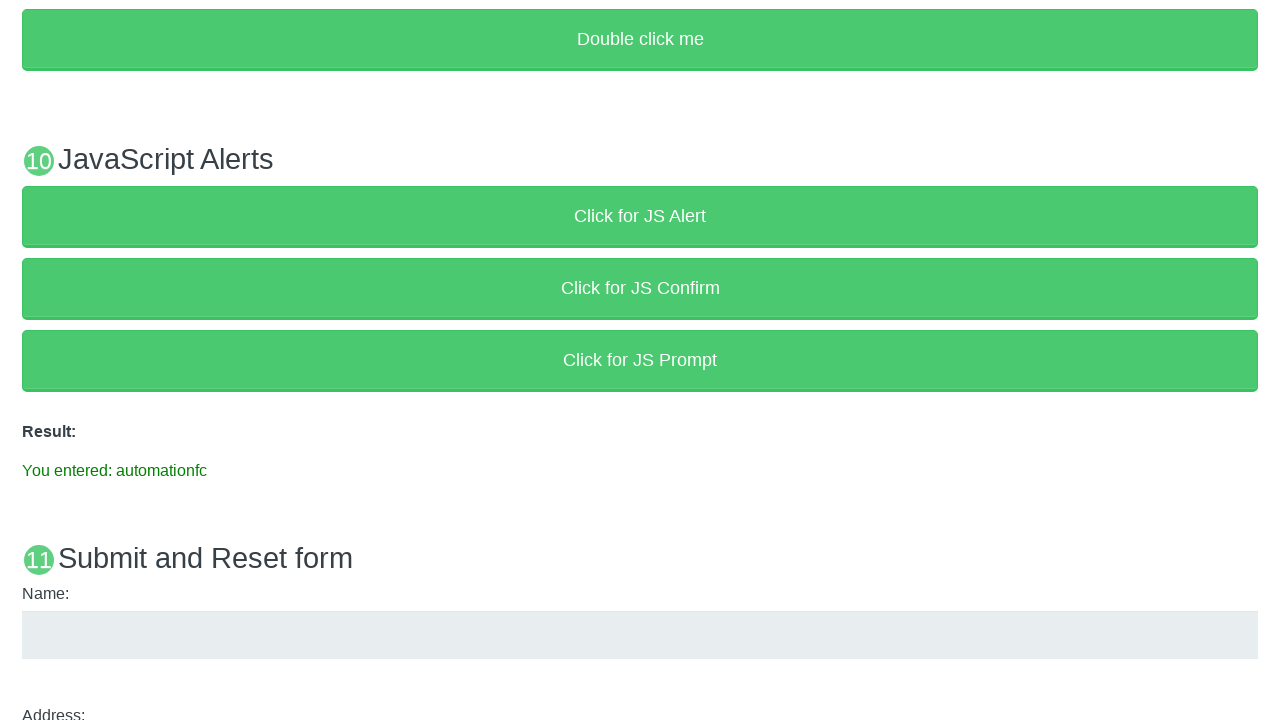